Tests the timed alert functionality by clicking the timer alert button, waiting for the alert to appear, and accepting it

Starting URL: https://demoqa.com/alerts

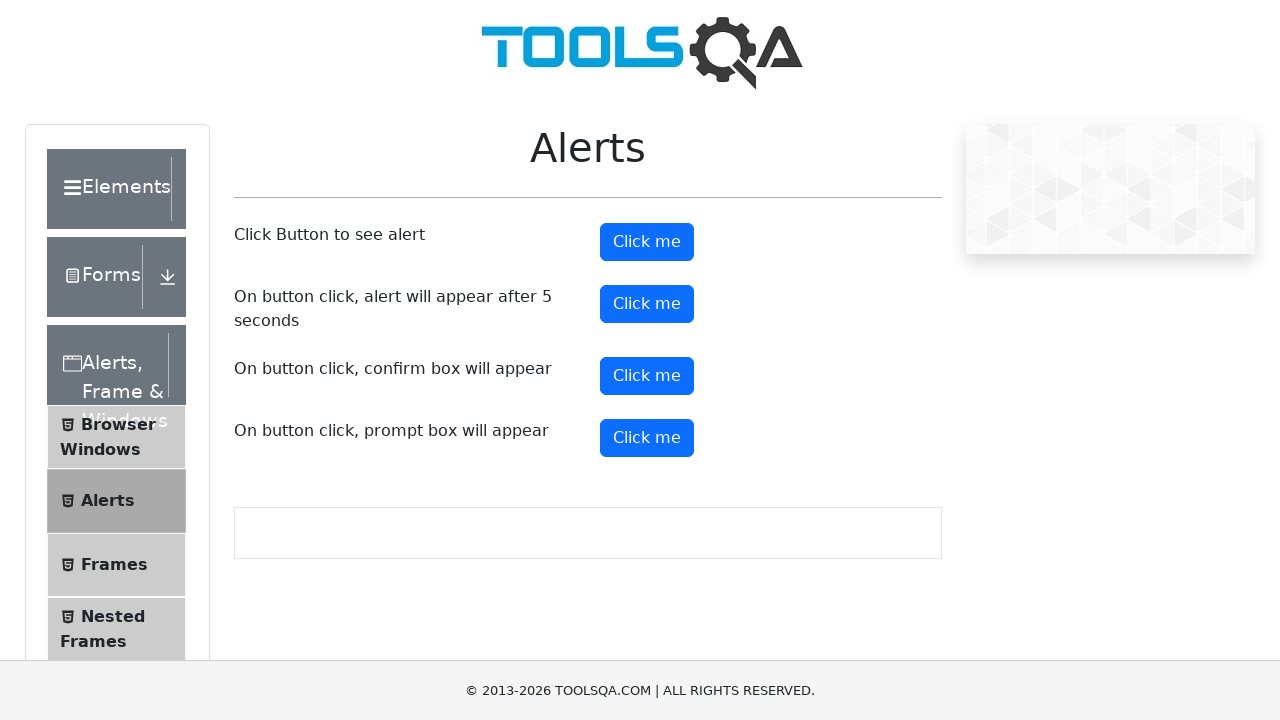

Clicked the timer alert button at (647, 304) on #timerAlertButton
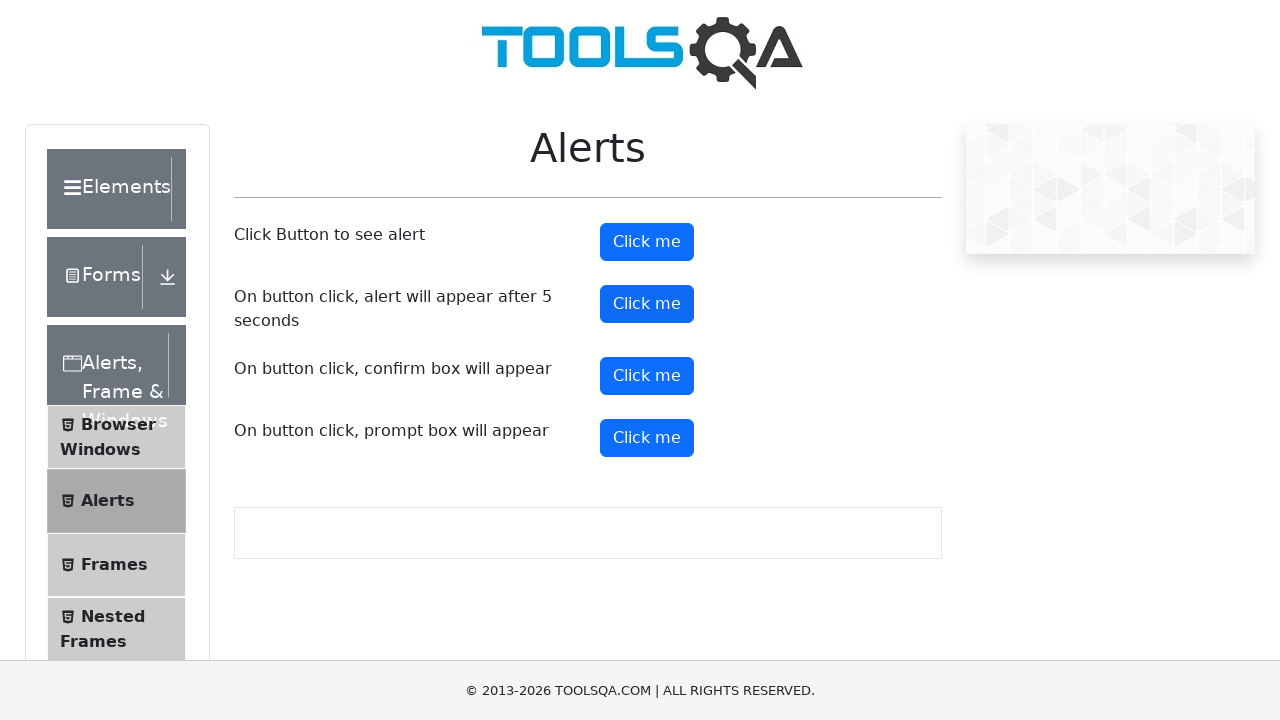

Waited 5 seconds for the timed alert to appear
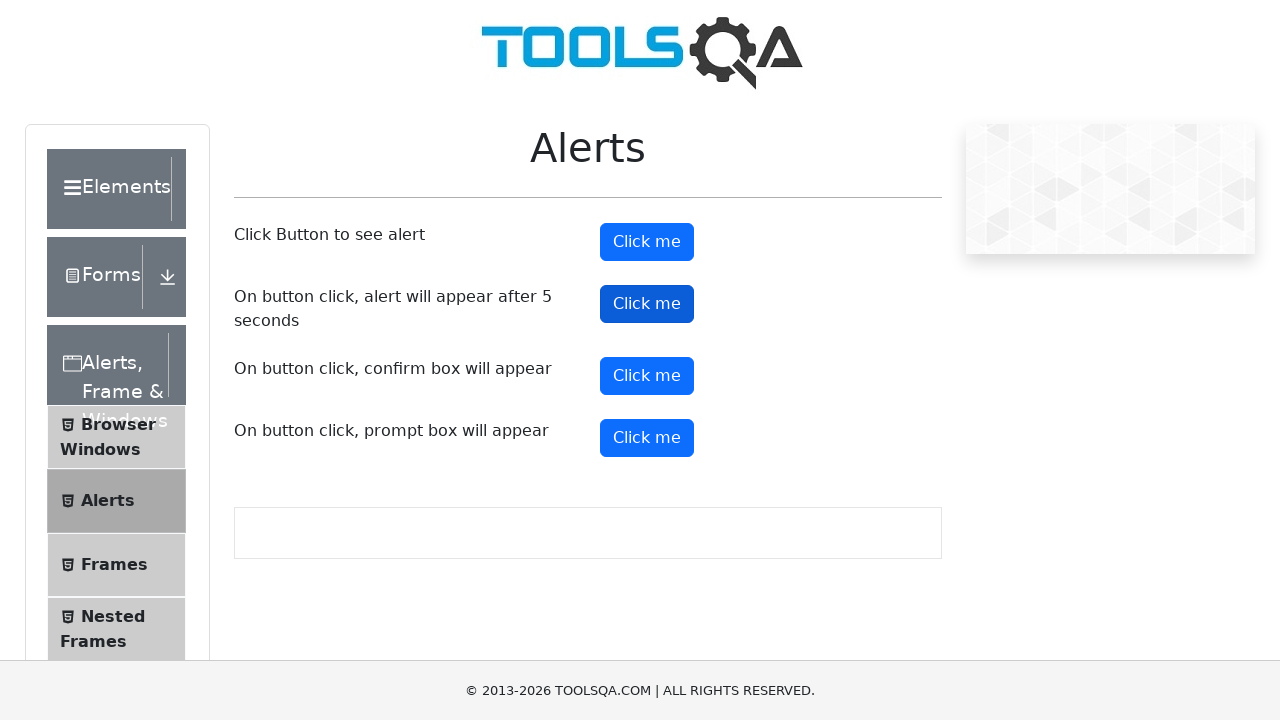

Set up dialog handler to accept the alert
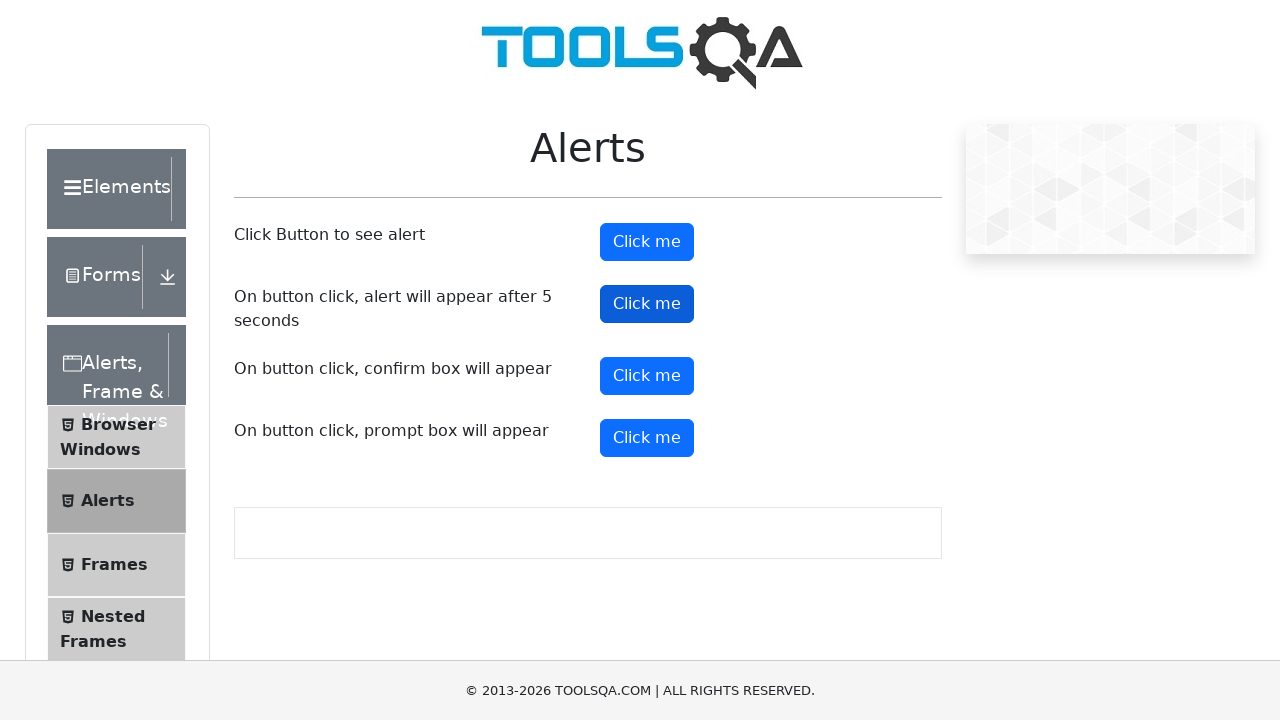

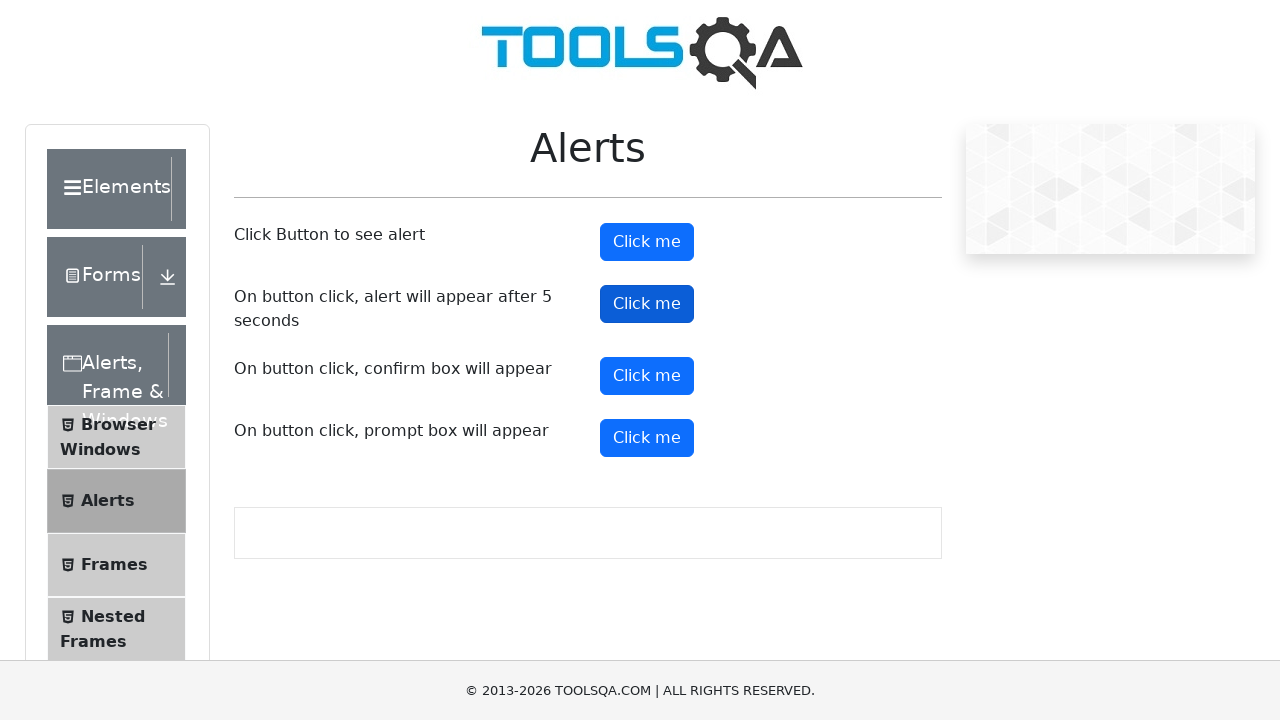